Tests JavaScript Confirm dialog by clicking the confirm button, dismissing the dialog, and verifying the Cancel confirmation message

Starting URL: https://the-internet.herokuapp.com/

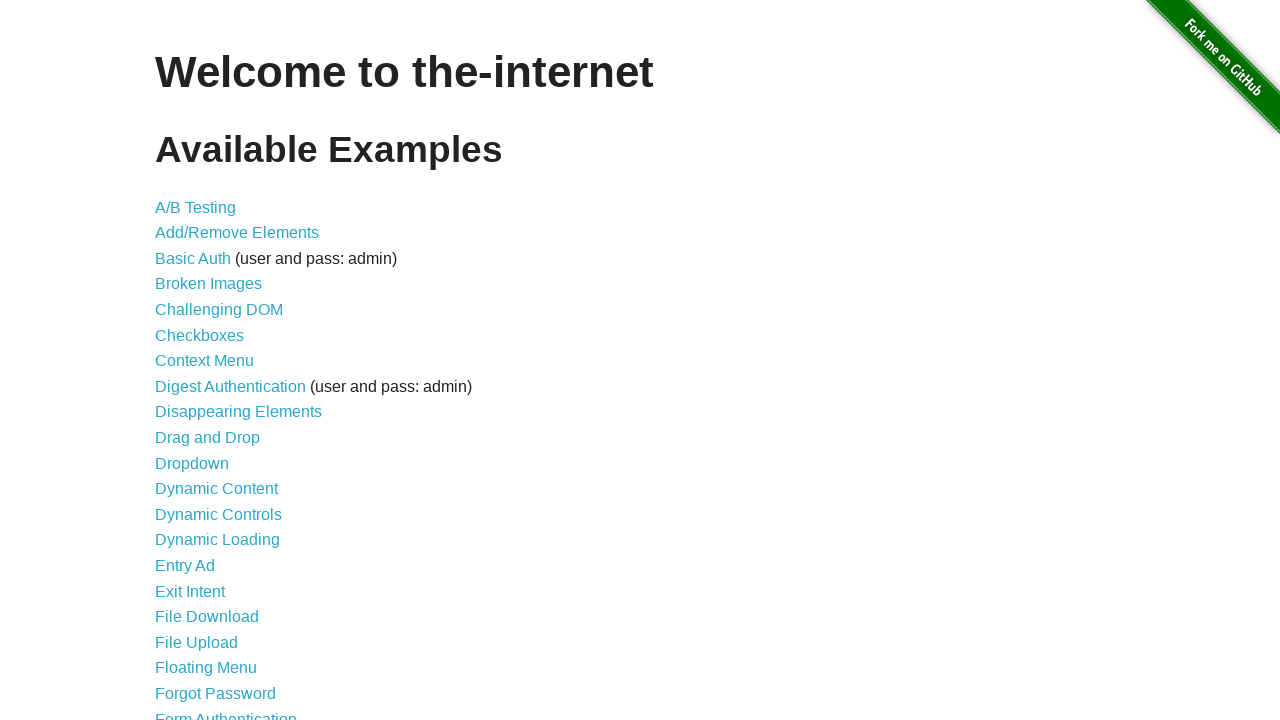

Clicked on JavaScript Alerts link at (214, 361) on text=JavaScript Alerts
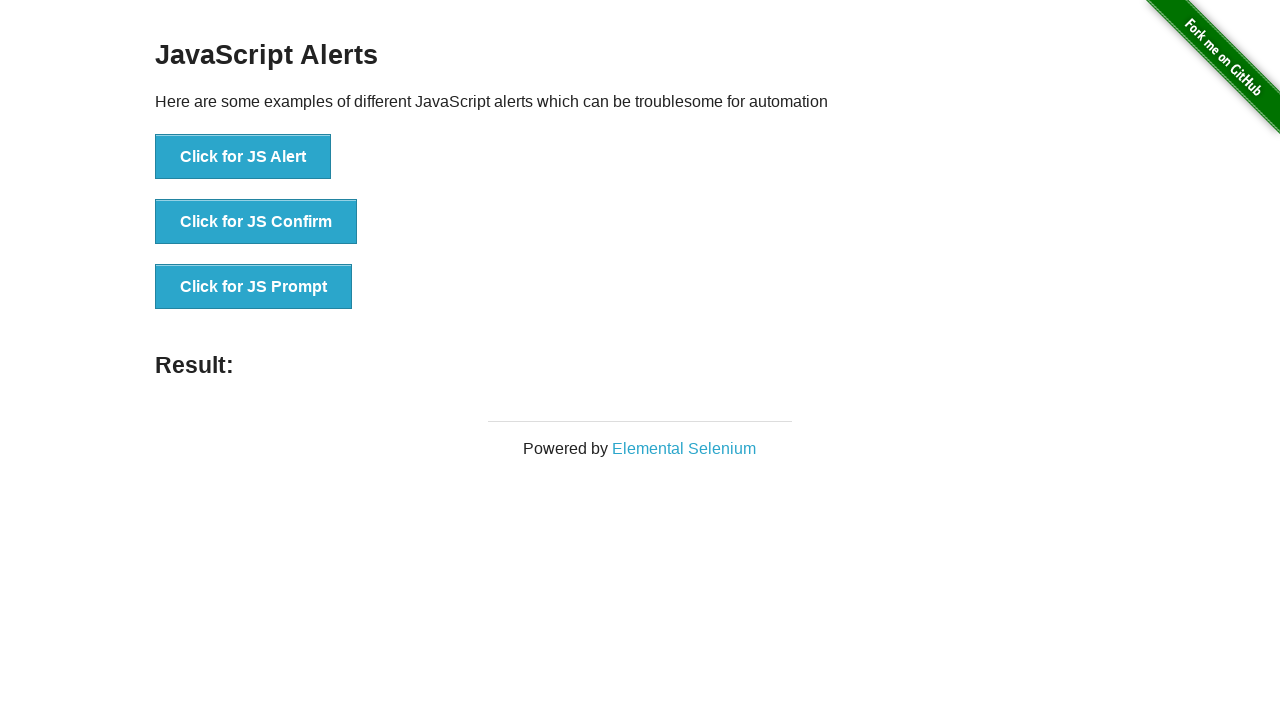

Set up dialog handler to dismiss the confirm dialog
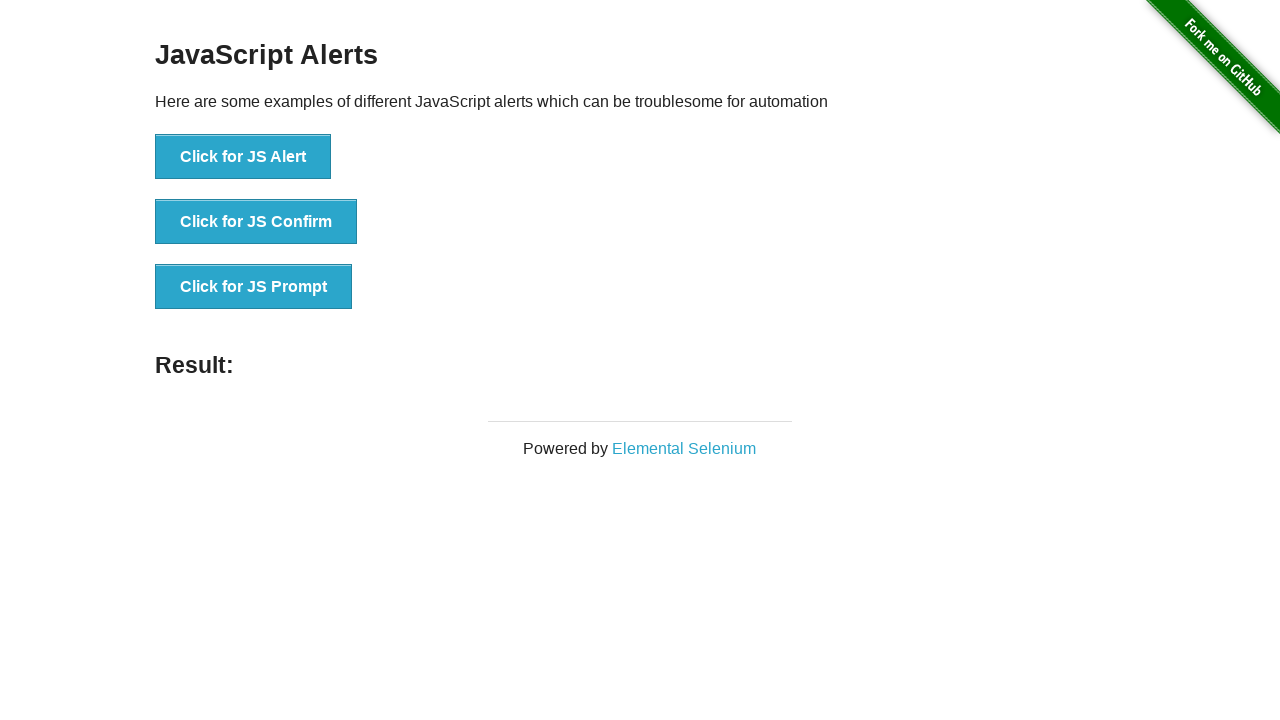

Clicked the JS Confirm button to trigger the dialog at (256, 222) on xpath=//button[text()='Click for JS Confirm']
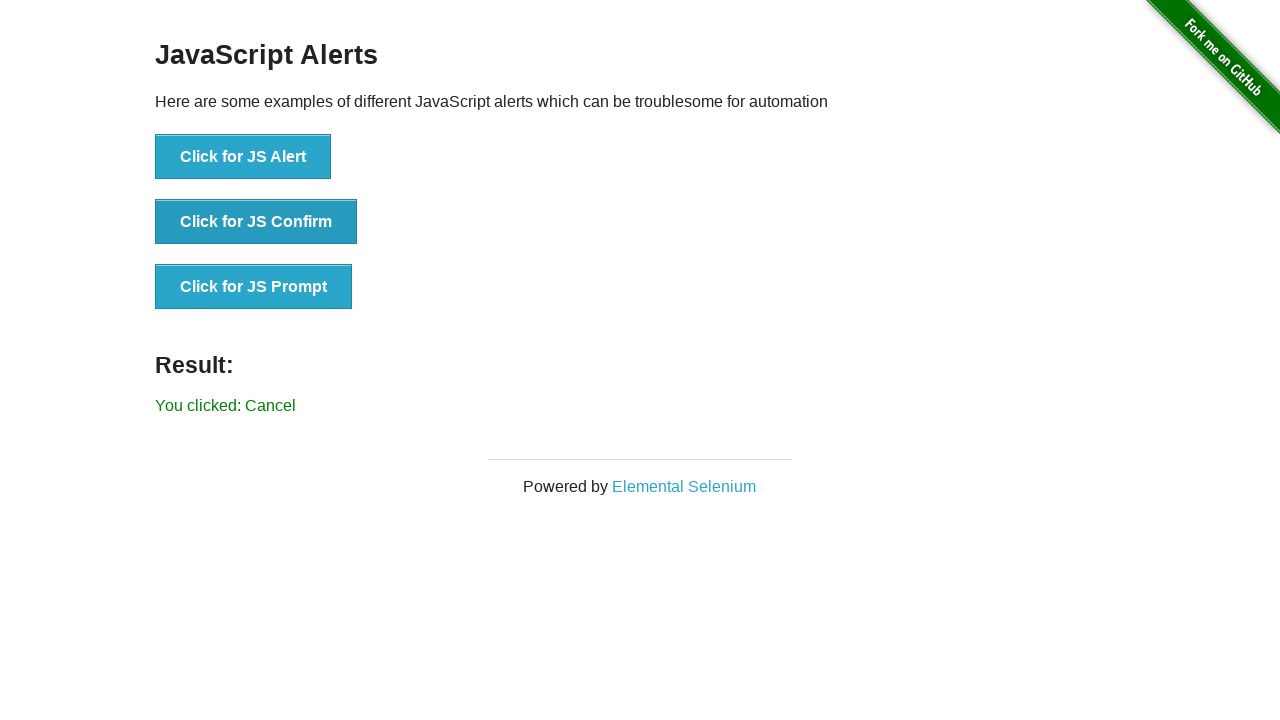

Waited for result message to appear
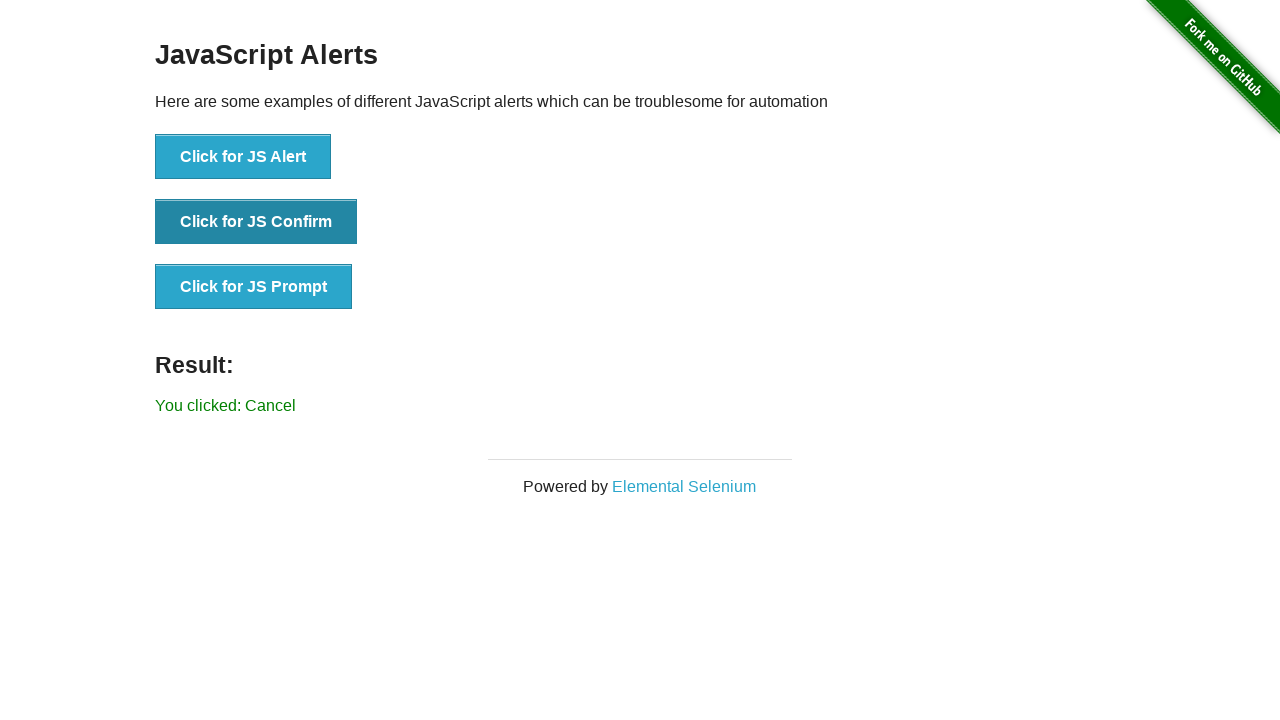

Retrieved result message text content
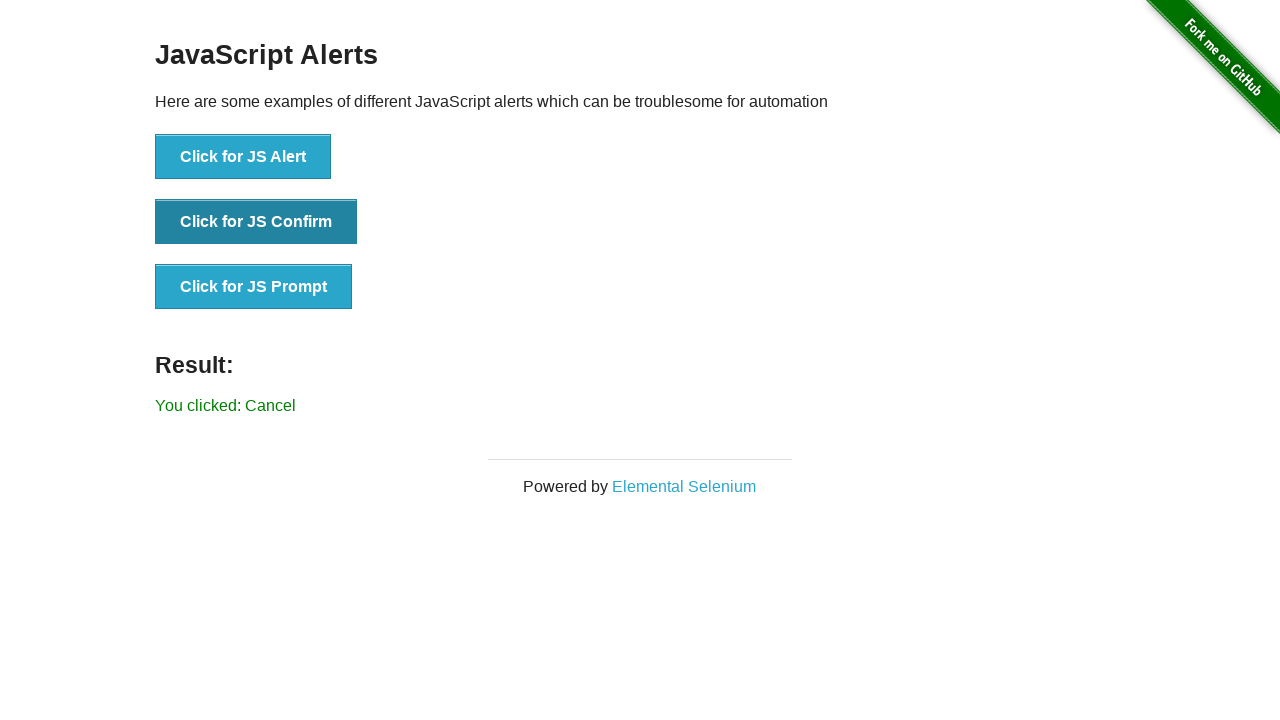

Verified that the result message is 'You clicked: Cancel'
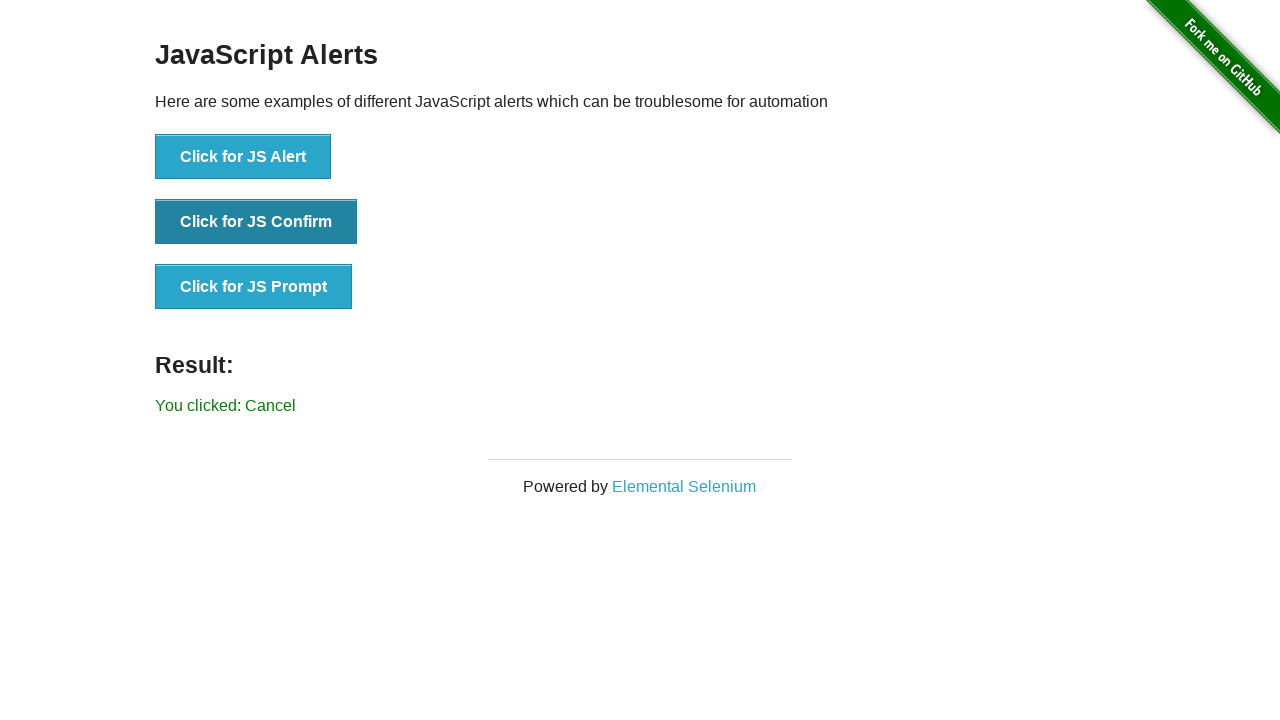

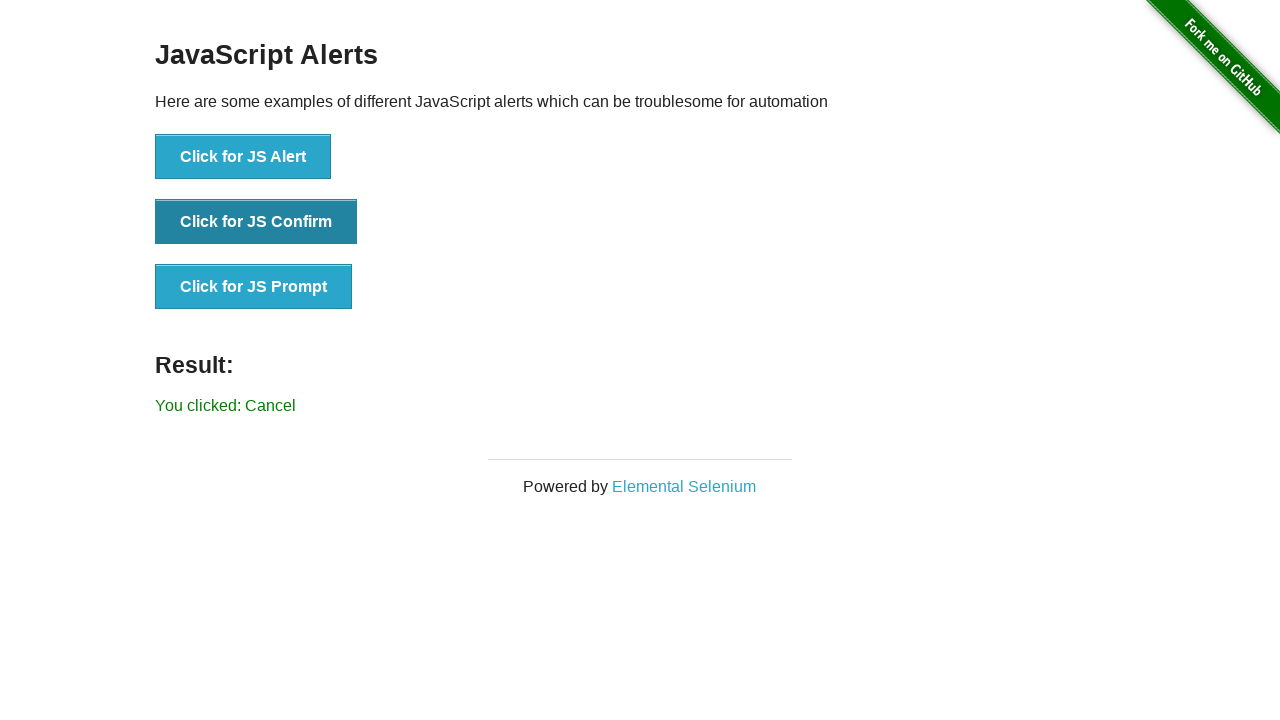